Tests clicking the "All matches" button and selecting a country from a dropdown menu on a football statistics page, then verifies match data loads.

Starting URL: https://www.adamchoi.co.uk/overs/detailed

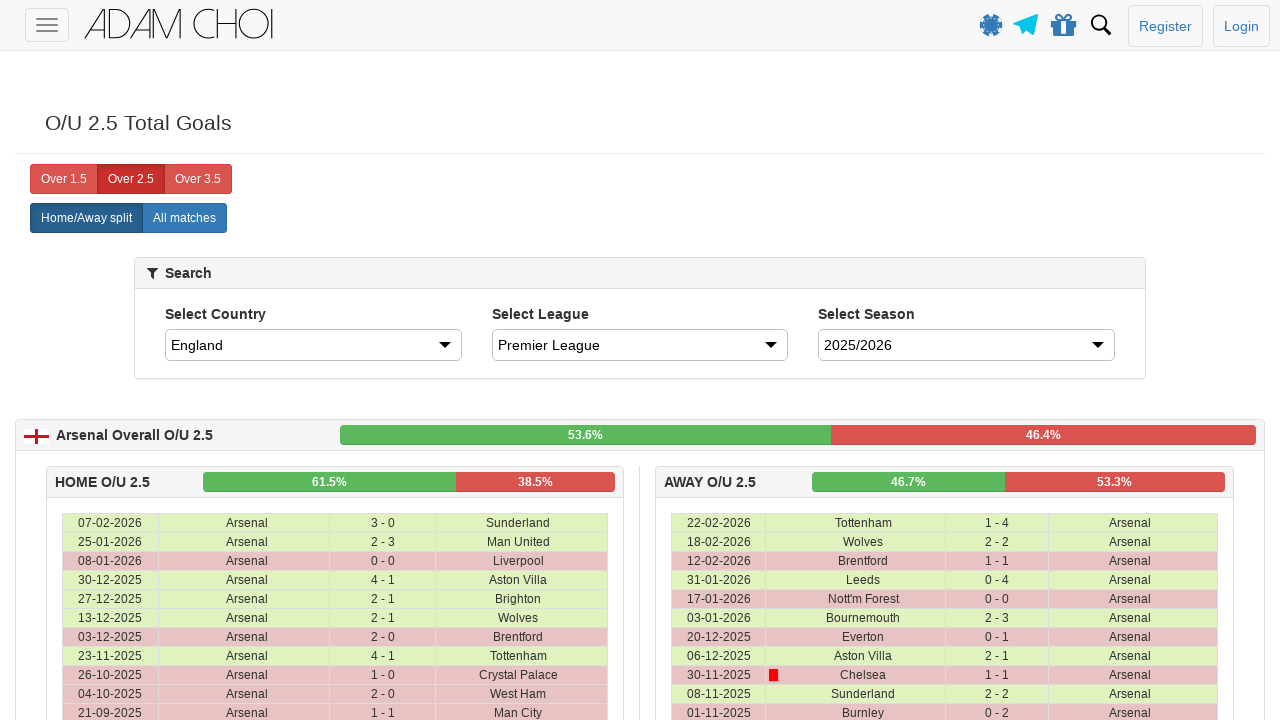

Clicked 'All matches' button at (184, 218) on label[analytics-event="All matches"]
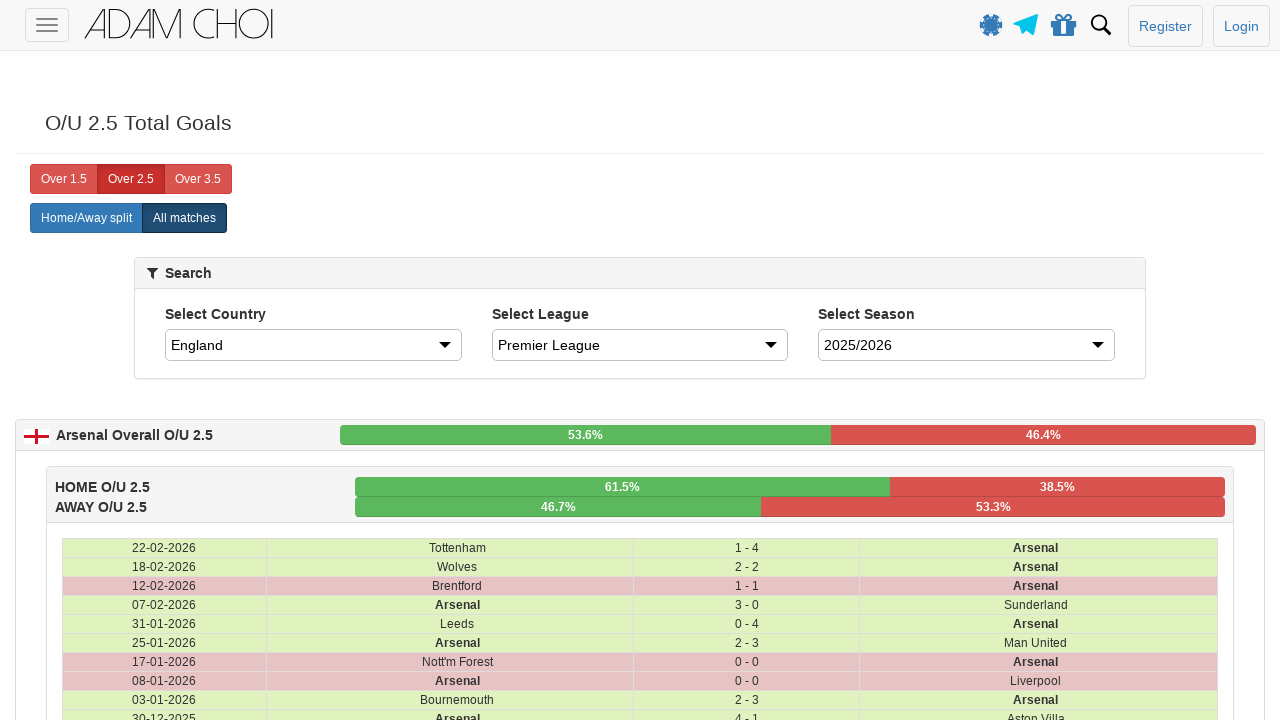

Country dropdown selector loaded
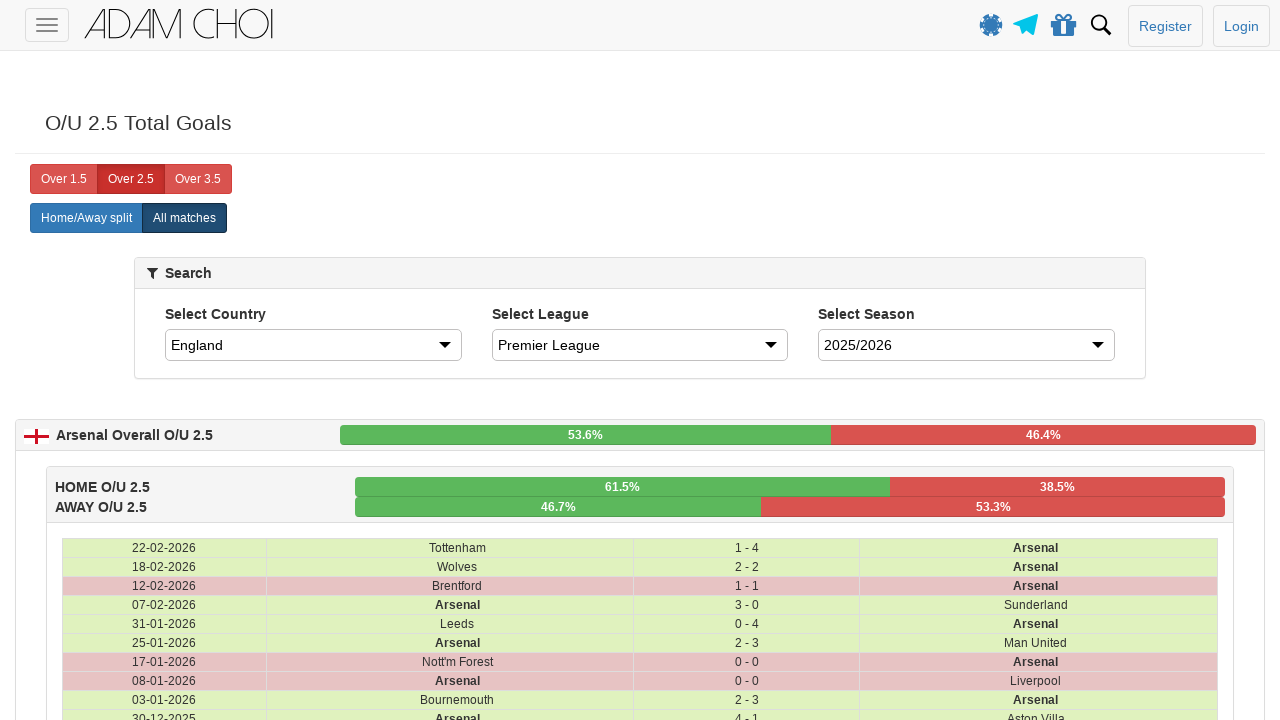

Selected country from dropdown (index 3 - Spain) on #country
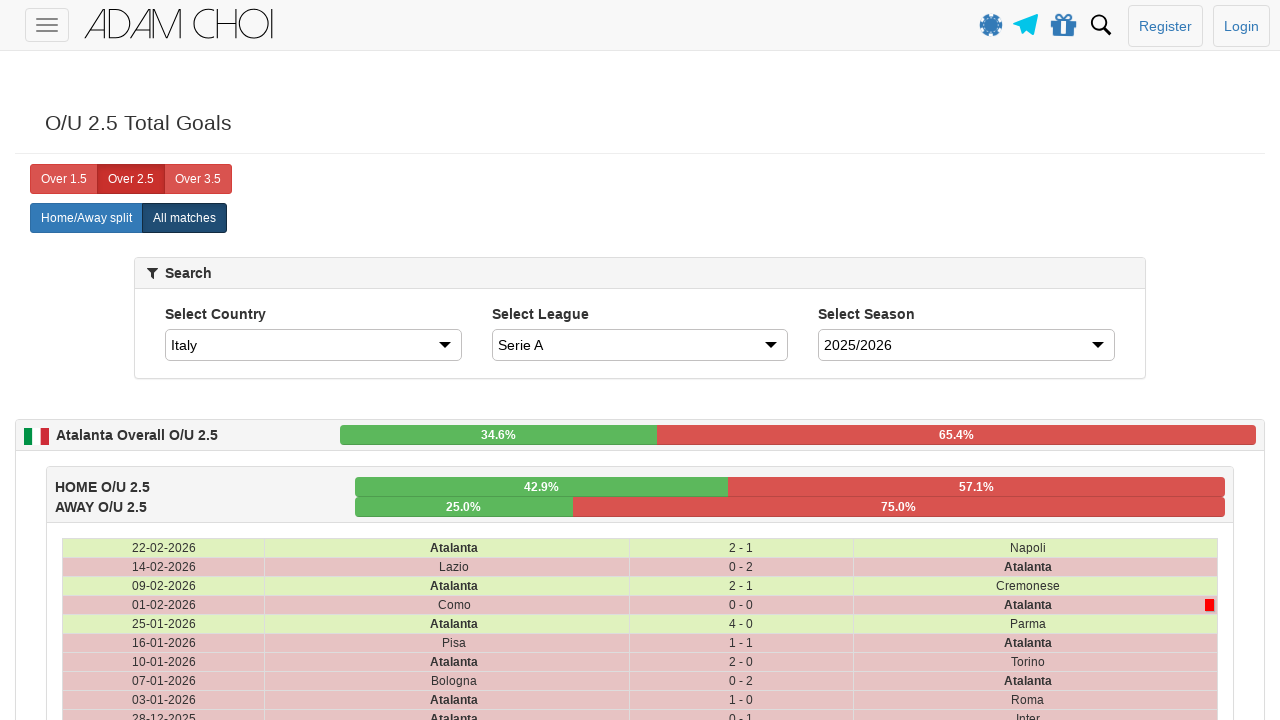

Match data table rows loaded after country selection
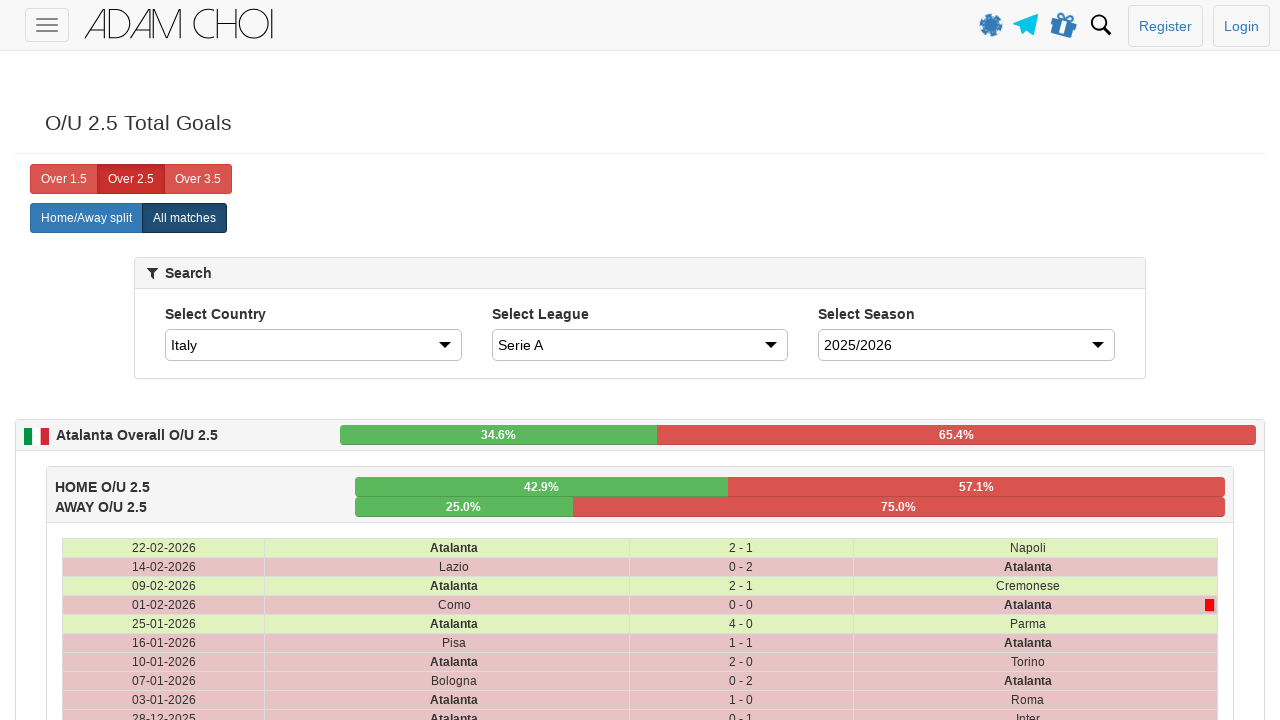

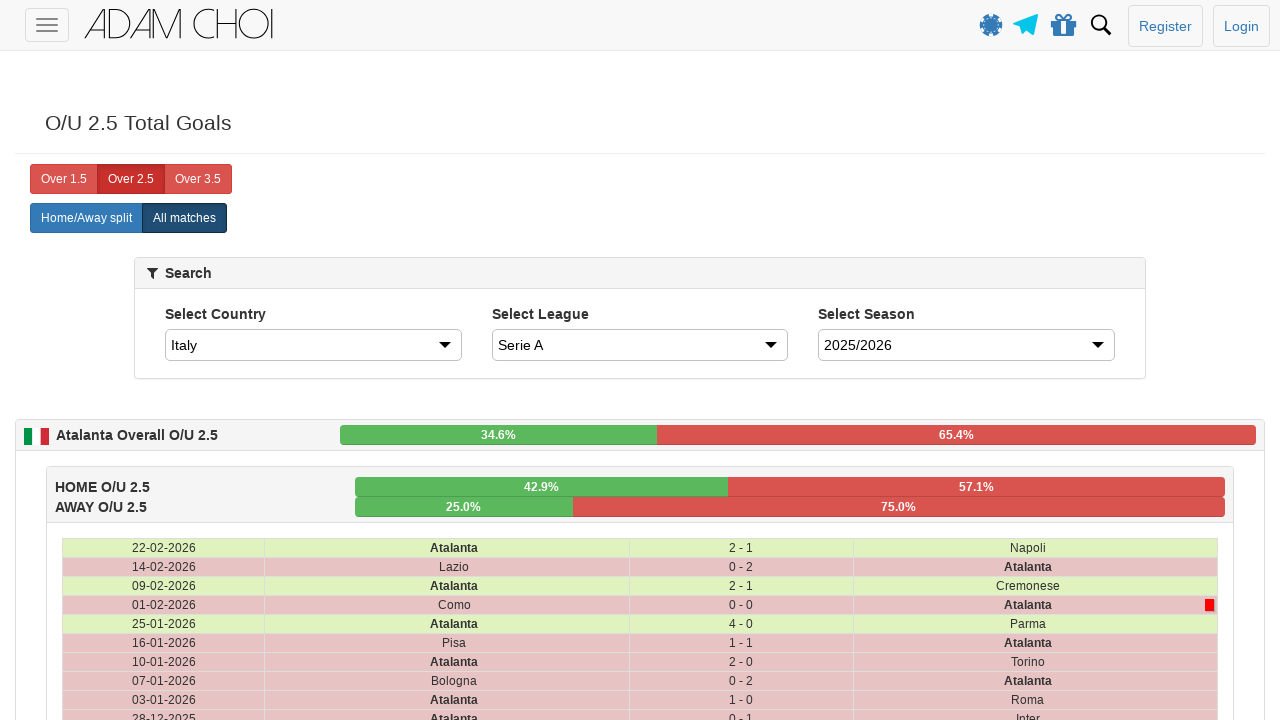